Tests dropdown selection functionality by selecting a country from a dropdown menu

Starting URL: https://www.globalsqa.com/demo-site/select-dropdown-menu/

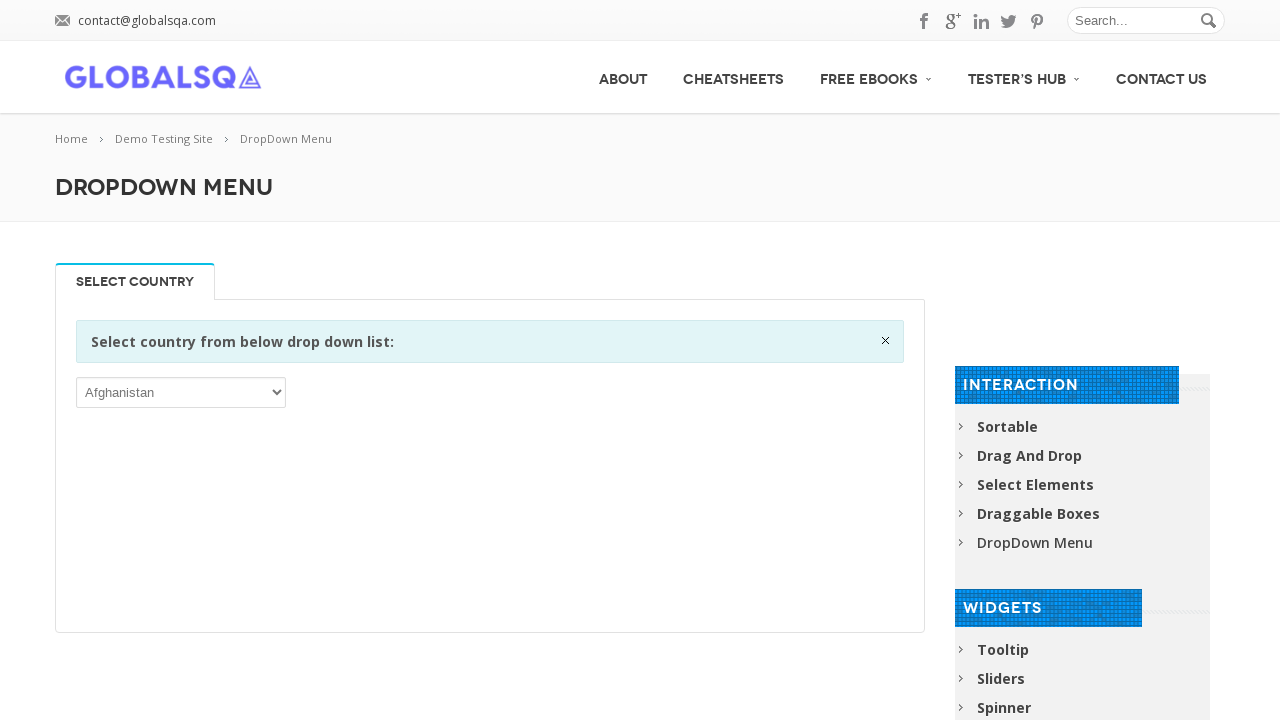

Located the country dropdown element
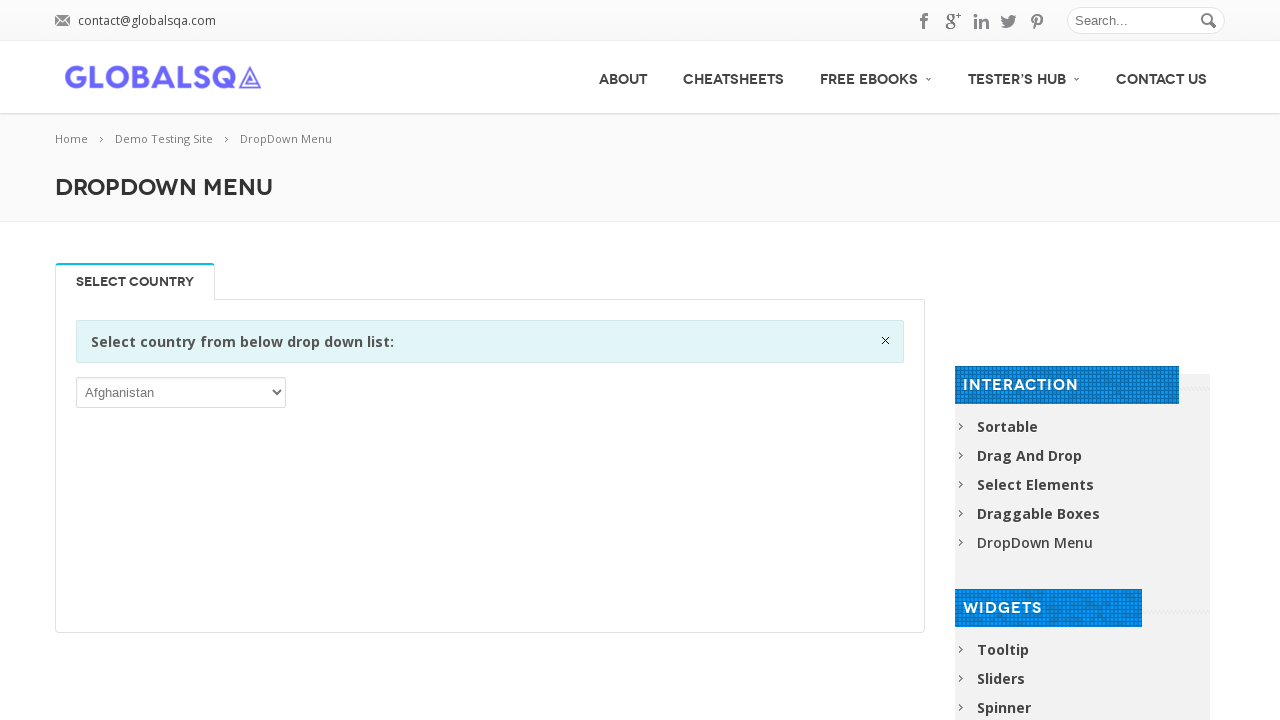

Selected 'Belarus' from the dropdown menu on xpath=/html/body/div[1]/div[1]/div[2]/div/div/div[2]/div/div/div/p/select
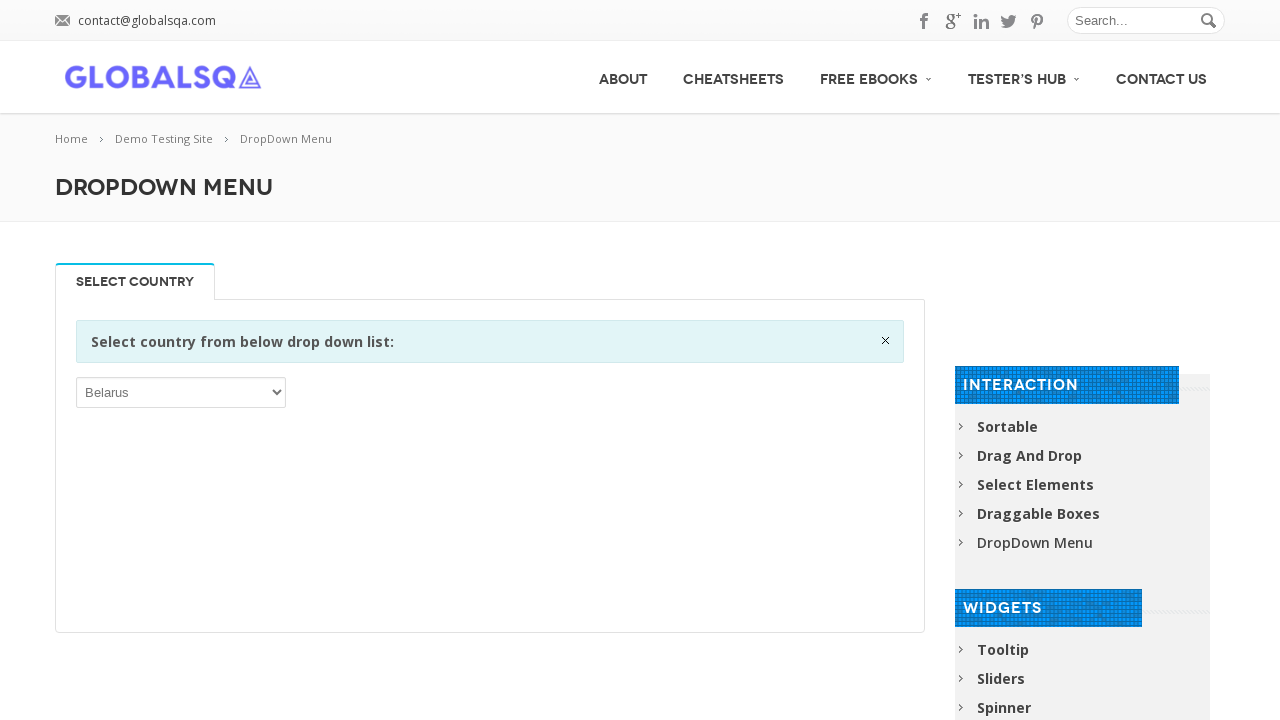

Retrieved selected value: BLR
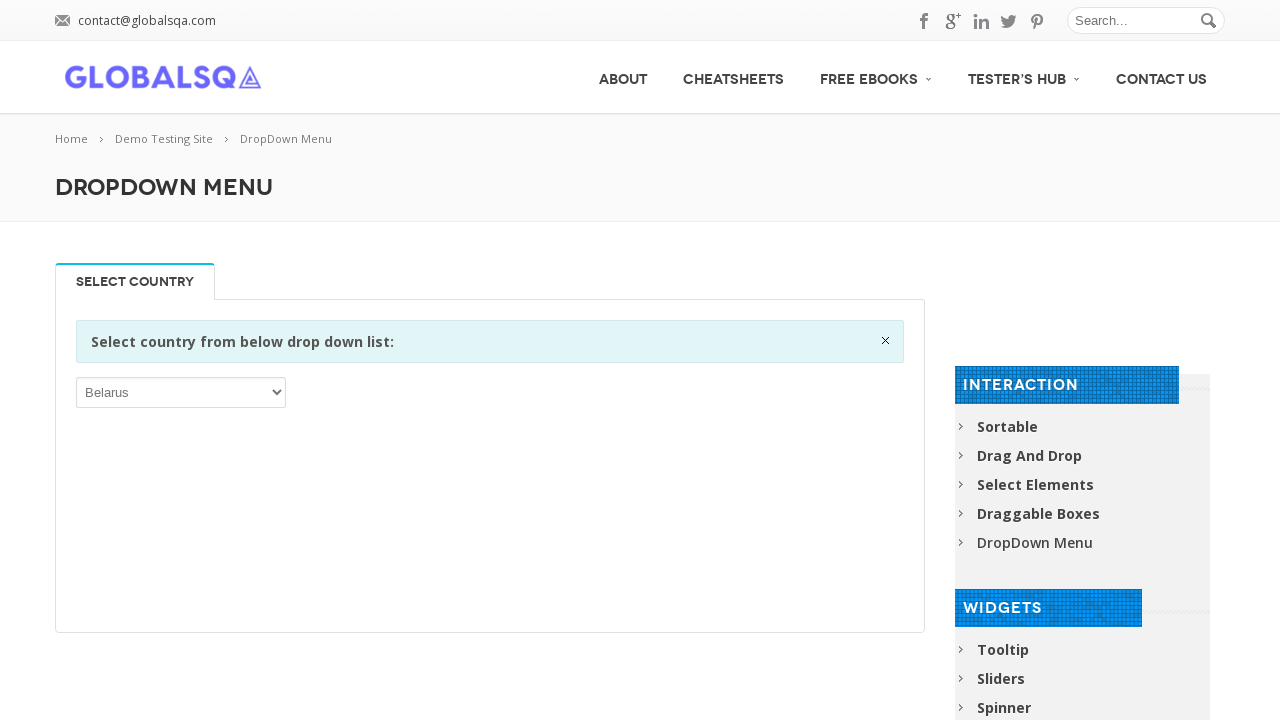

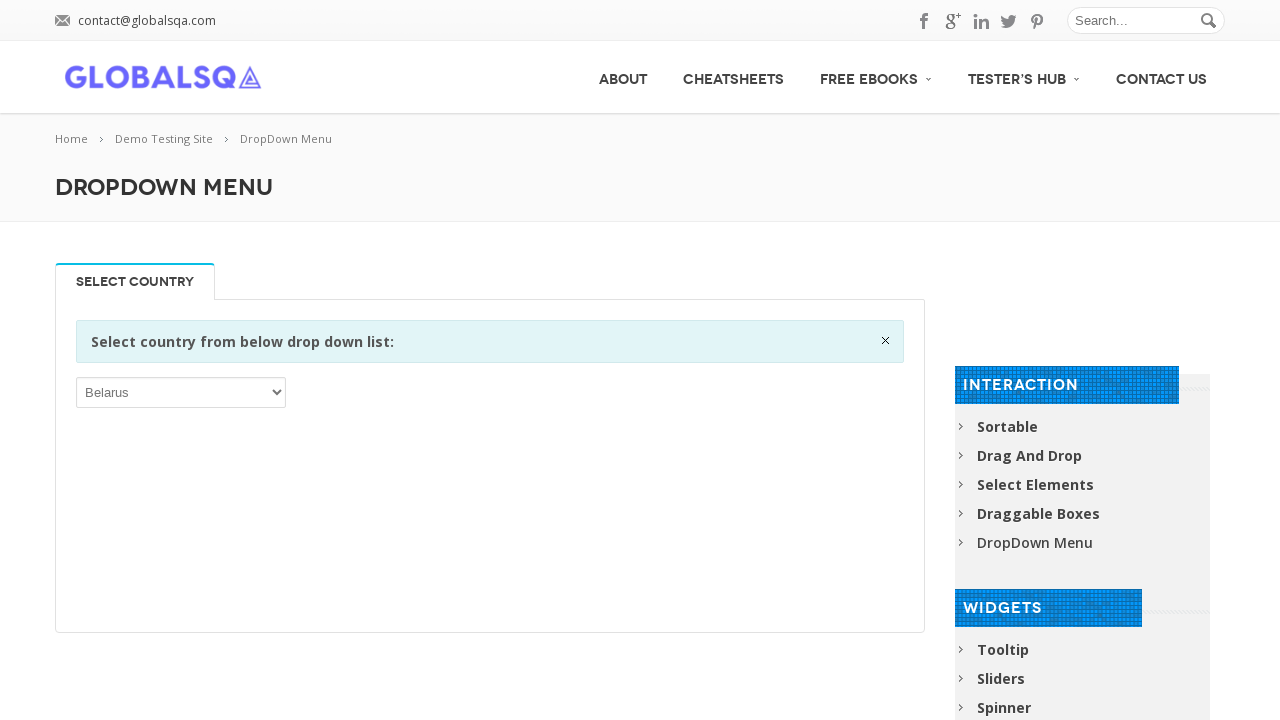